Tests tab handling by clicking a button to open a new tab, switching to it, verifying content matches expected text, and switching back to parent tab

Starting URL: https://demoqa.com/browser-windows

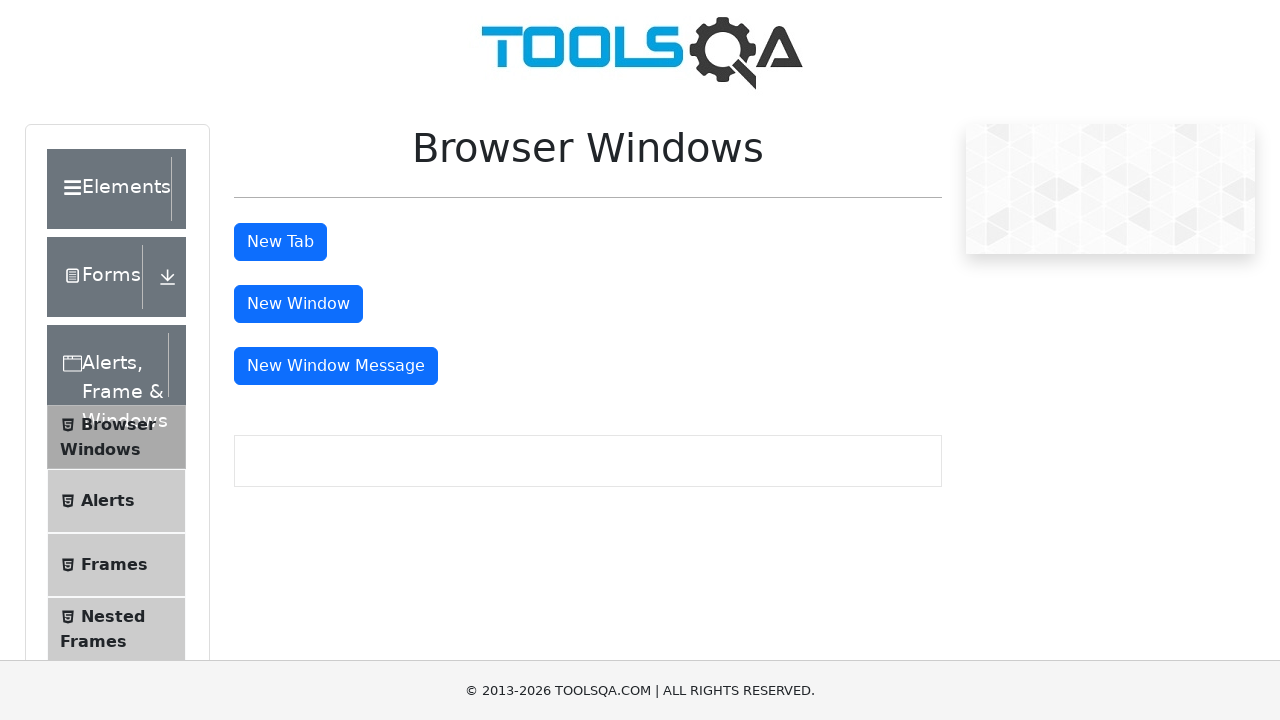

Clicked button to open new tab at (280, 242) on #tabButton
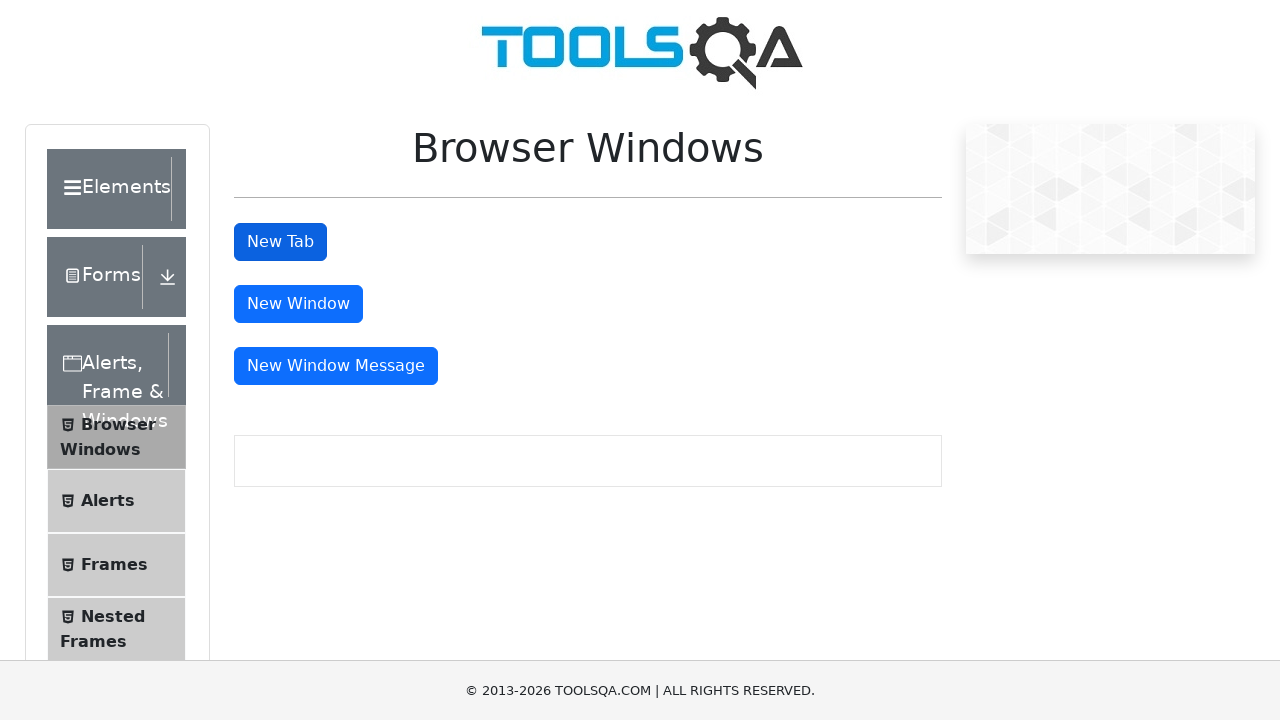

Retrieved all open pages/tabs from context
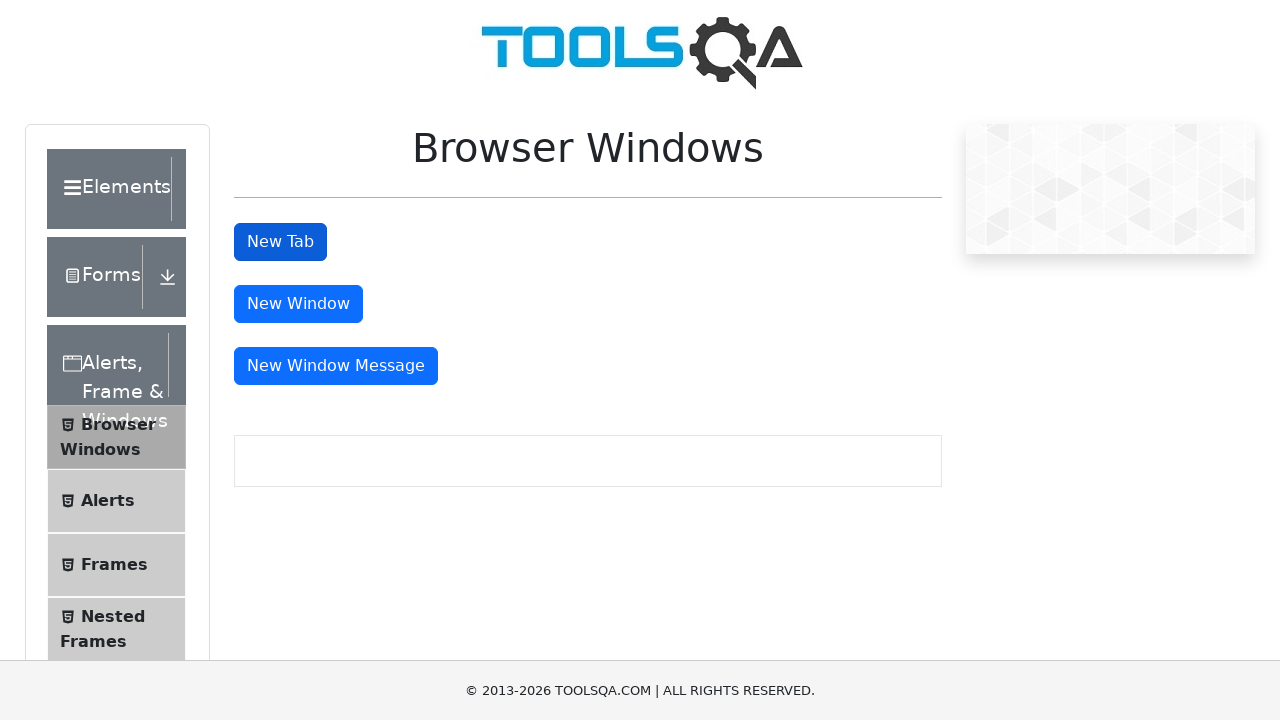

Set reference to parent tab (first page)
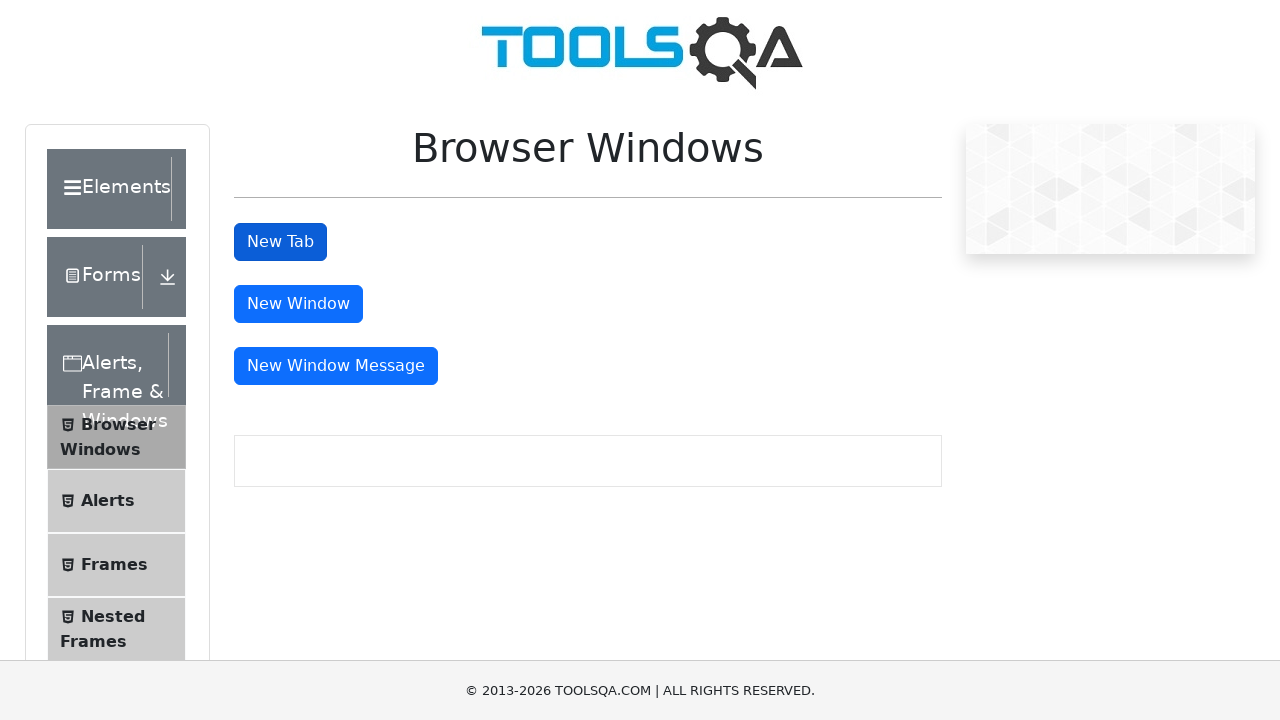

Set reference to child tab (second page)
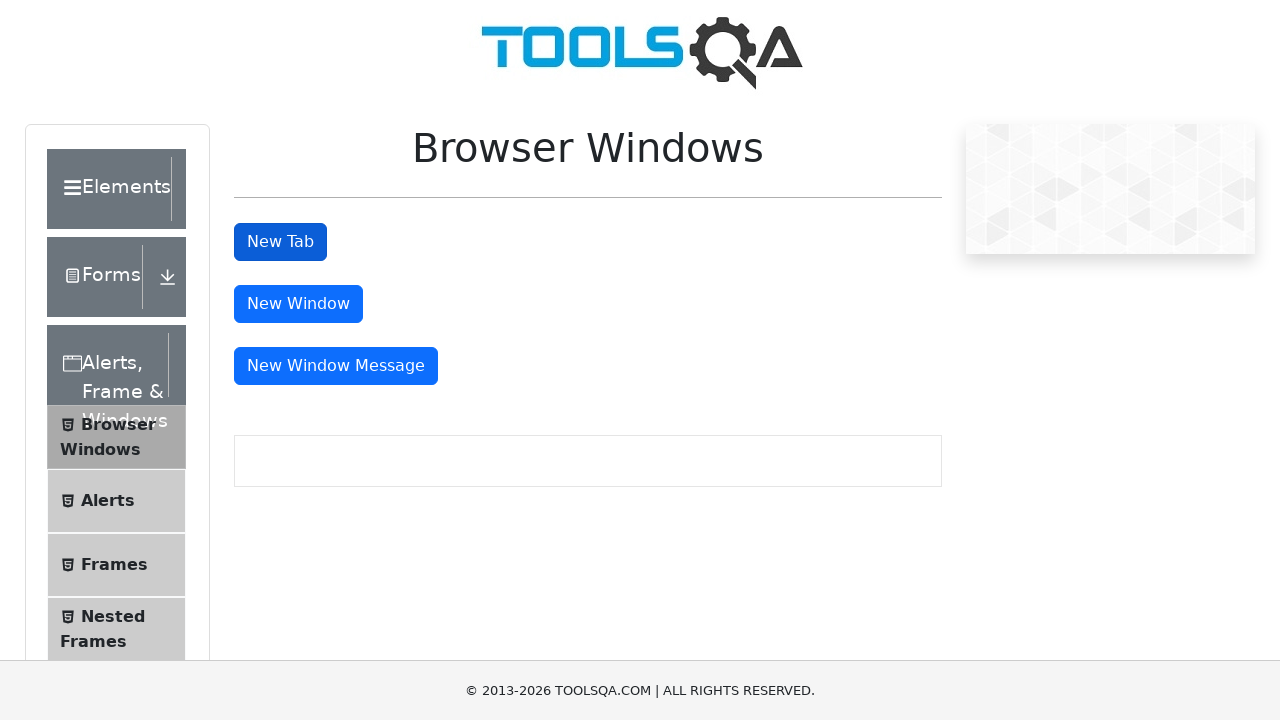

Waited for sample heading to appear in child tab
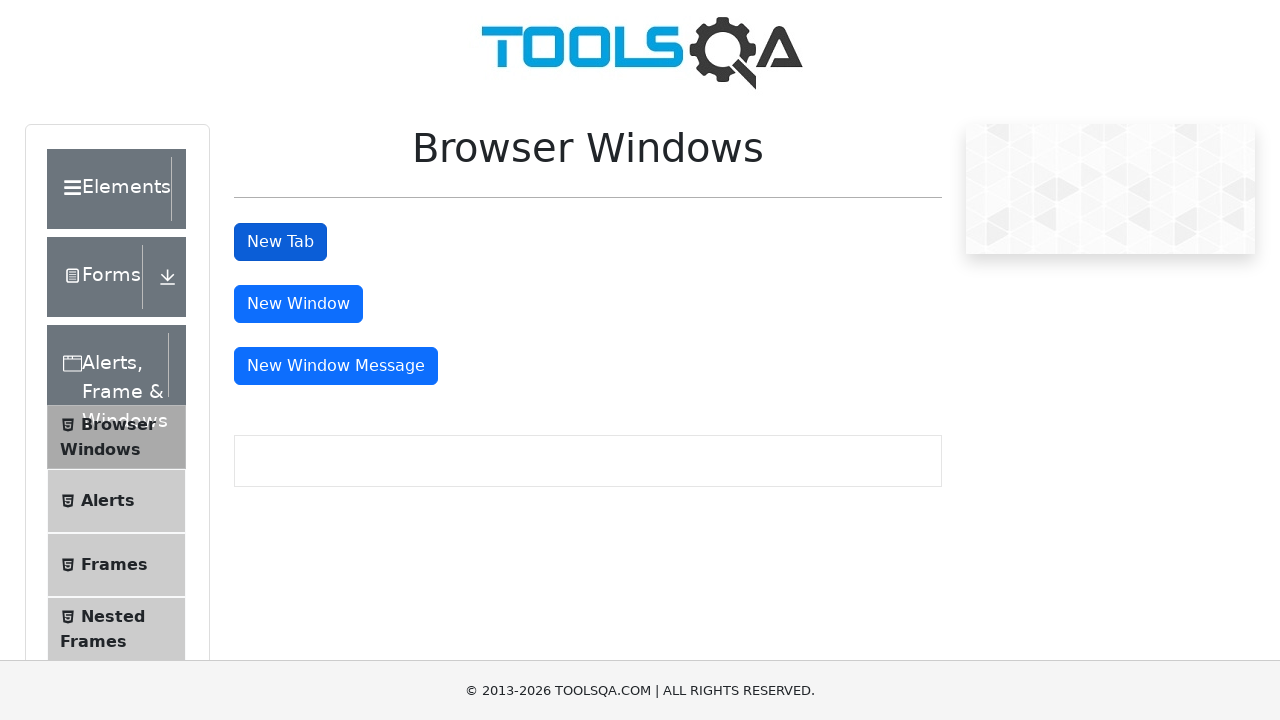

Retrieved heading text from child tab: 'This is a sample page'
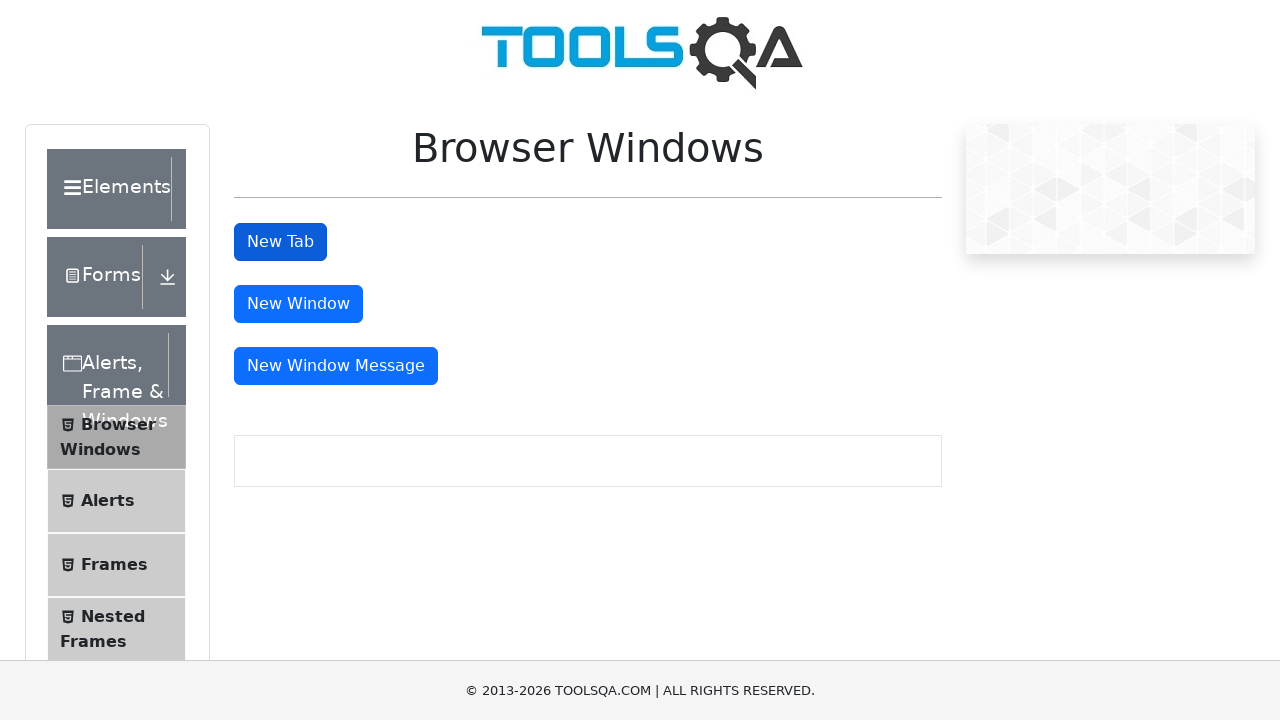

Verified heading text matches expected value 'This is a sample page'
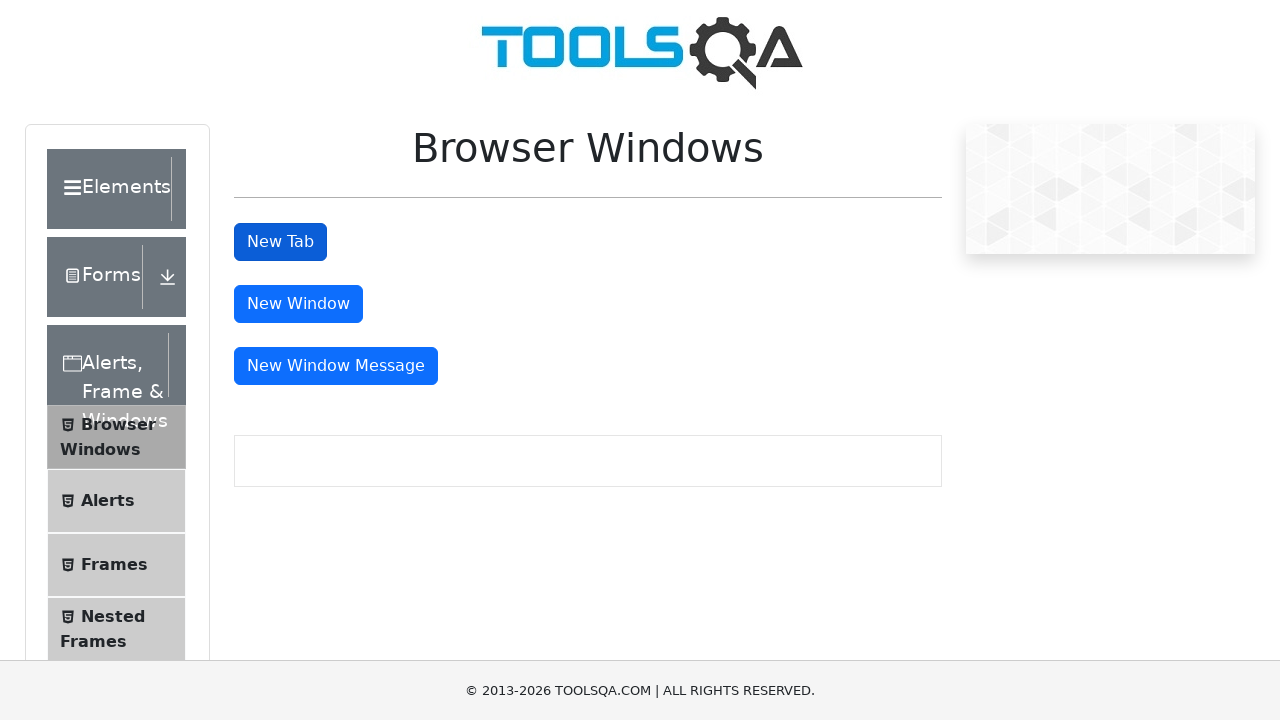

Waited for tab button to be available in parent tab
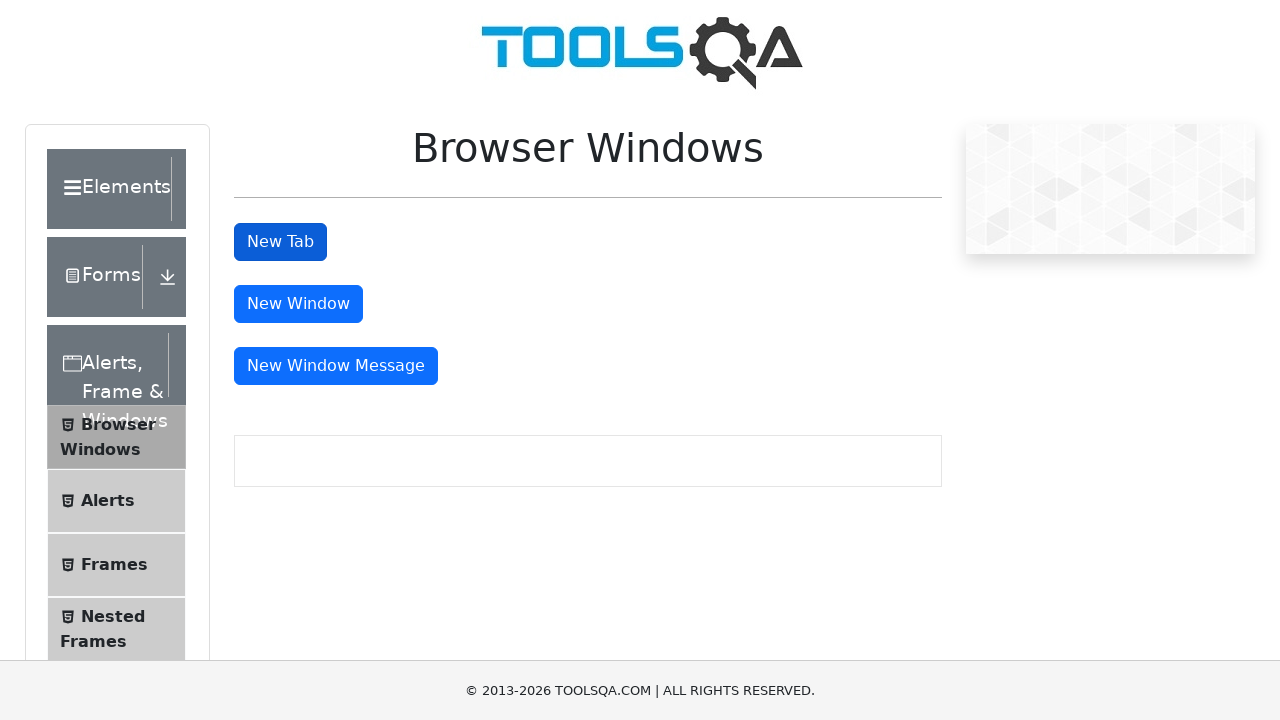

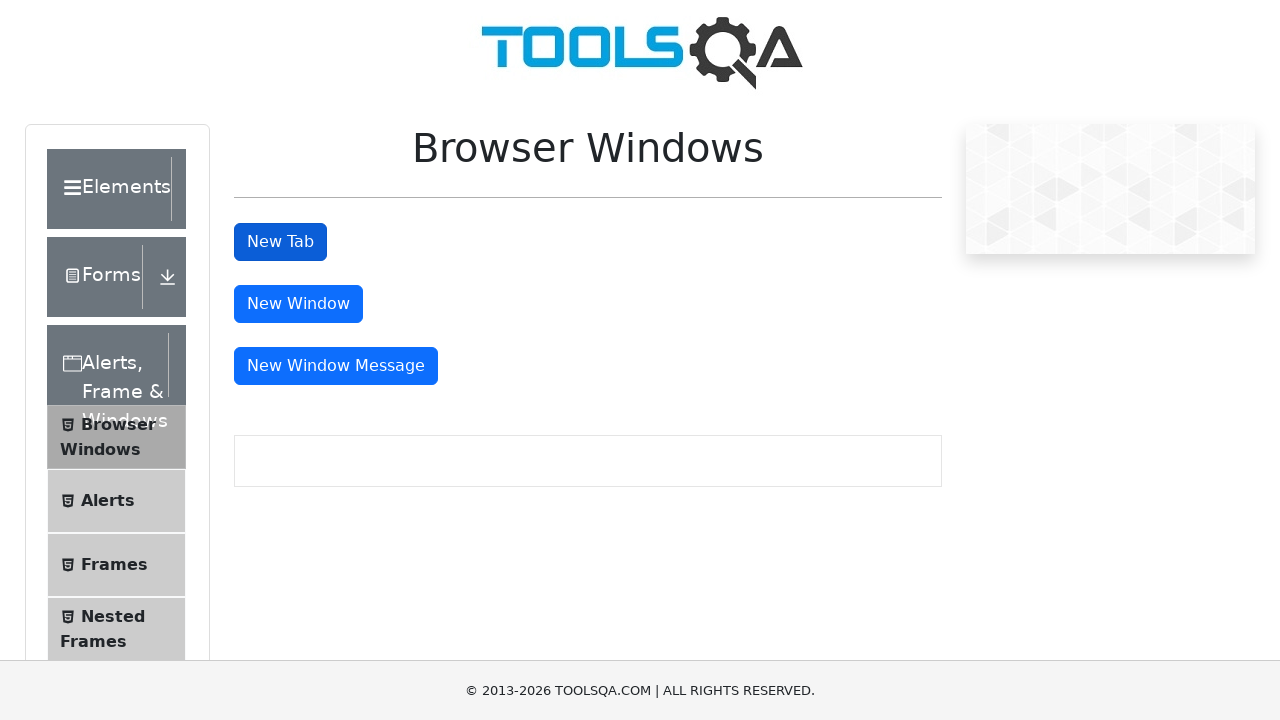